Navigates to GitHub homepage and verifies that 'GitHub' is present in the page title

Starting URL: https://github.com

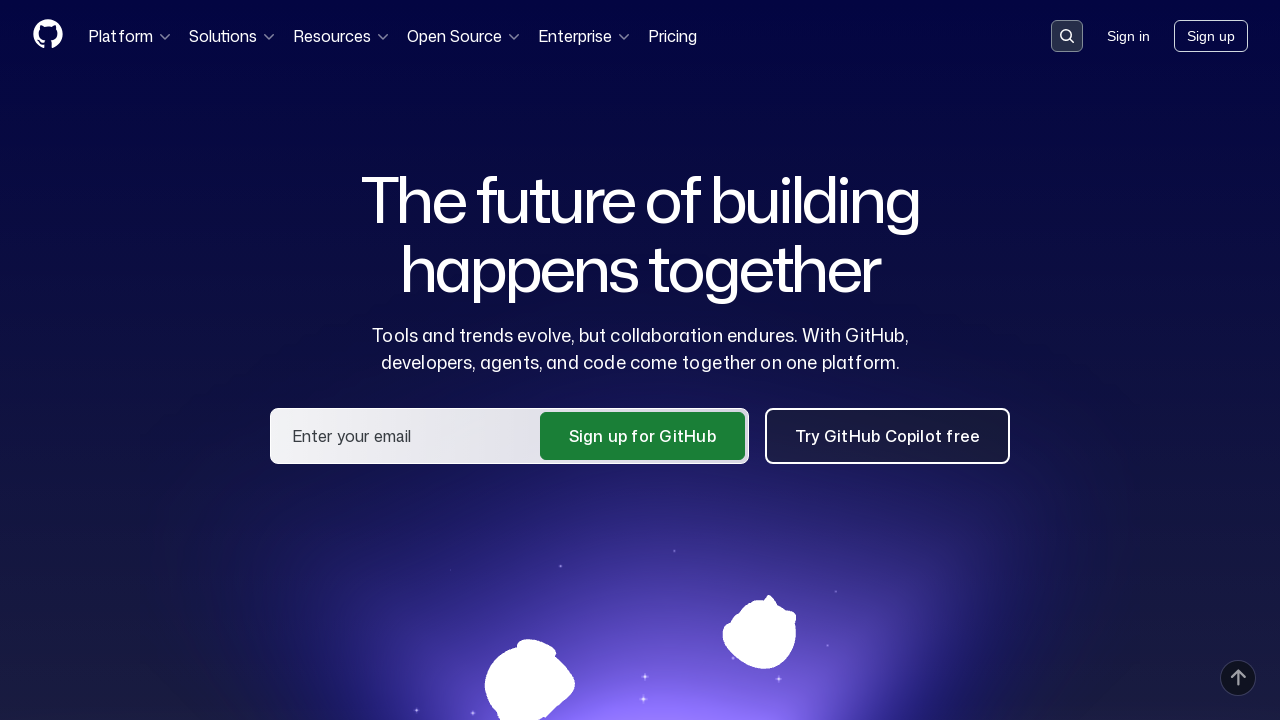

Navigated to GitHub homepage
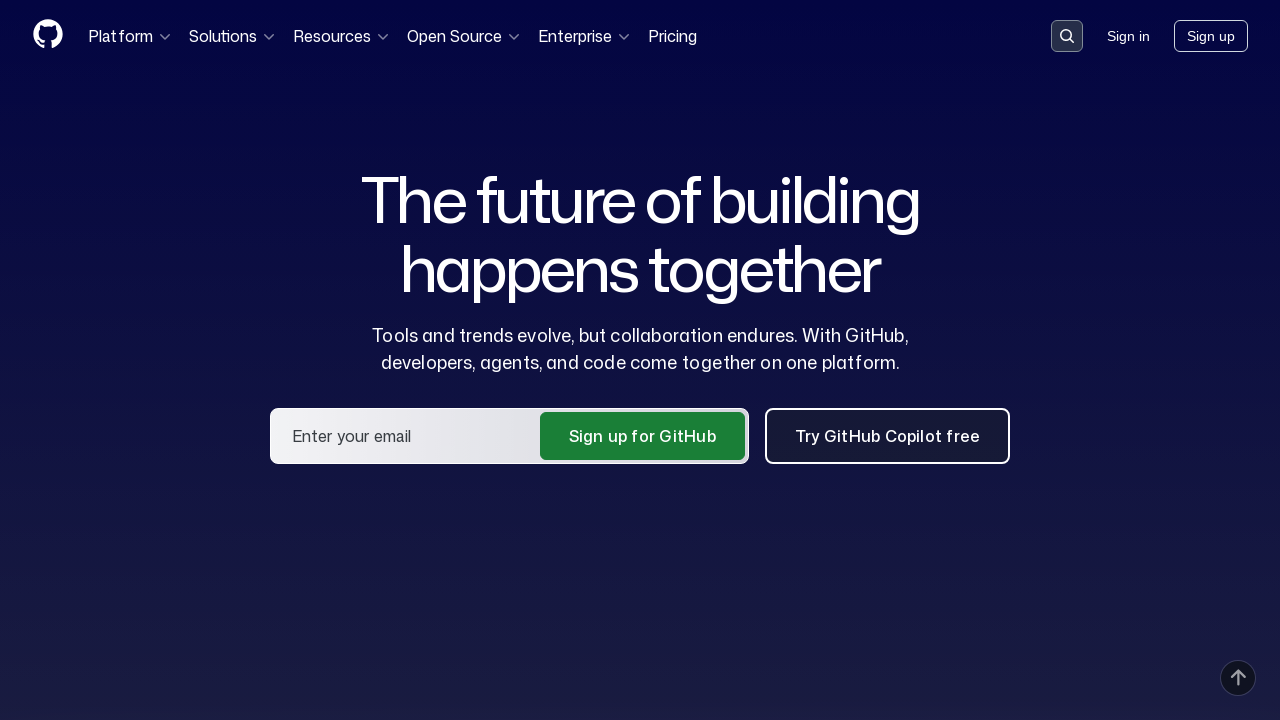

Verified that 'GitHub' is present in the page title
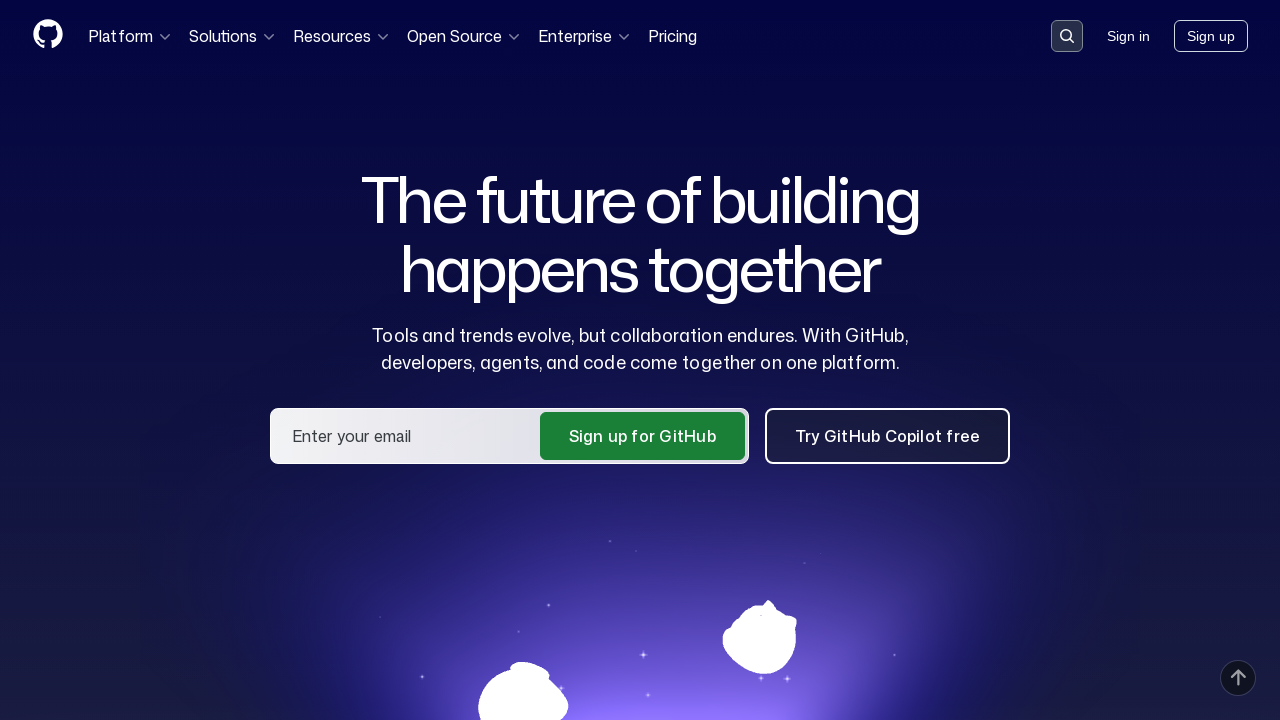

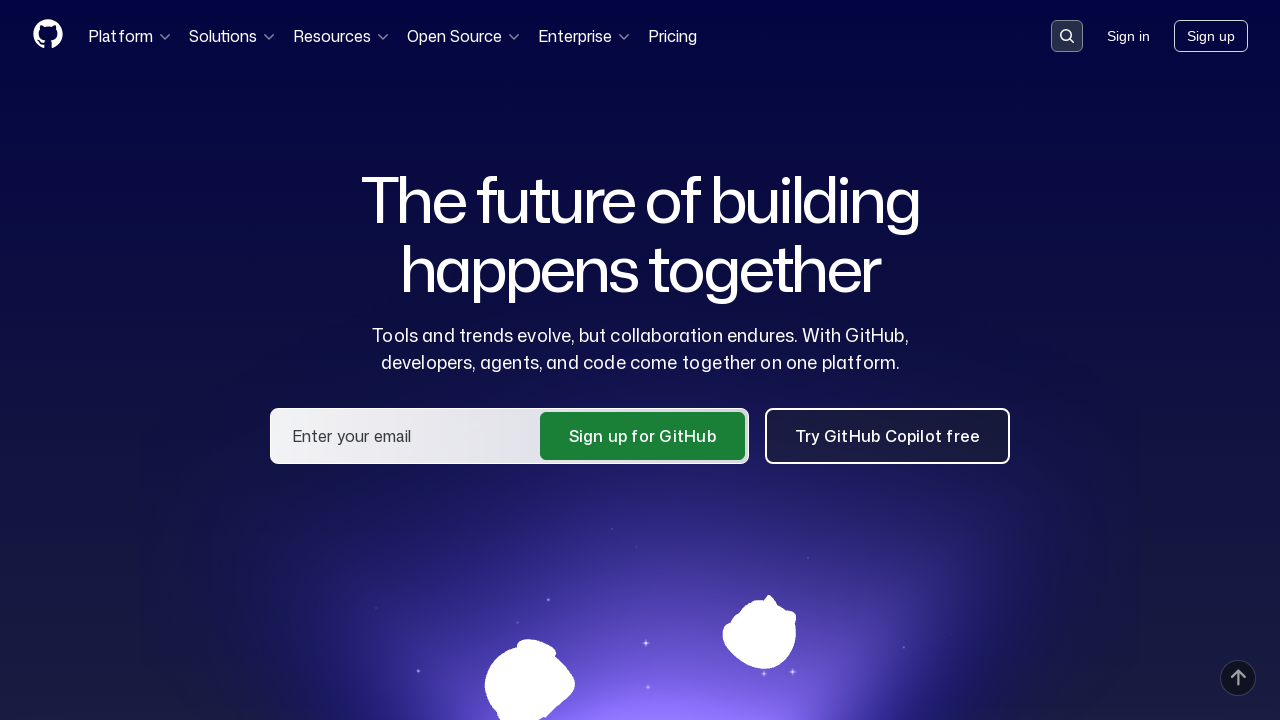